Verifies the subscription feature on the Cart page by navigating to cart, scrolling to footer, entering email, and confirming subscription success

Starting URL: http://automationexercise.com

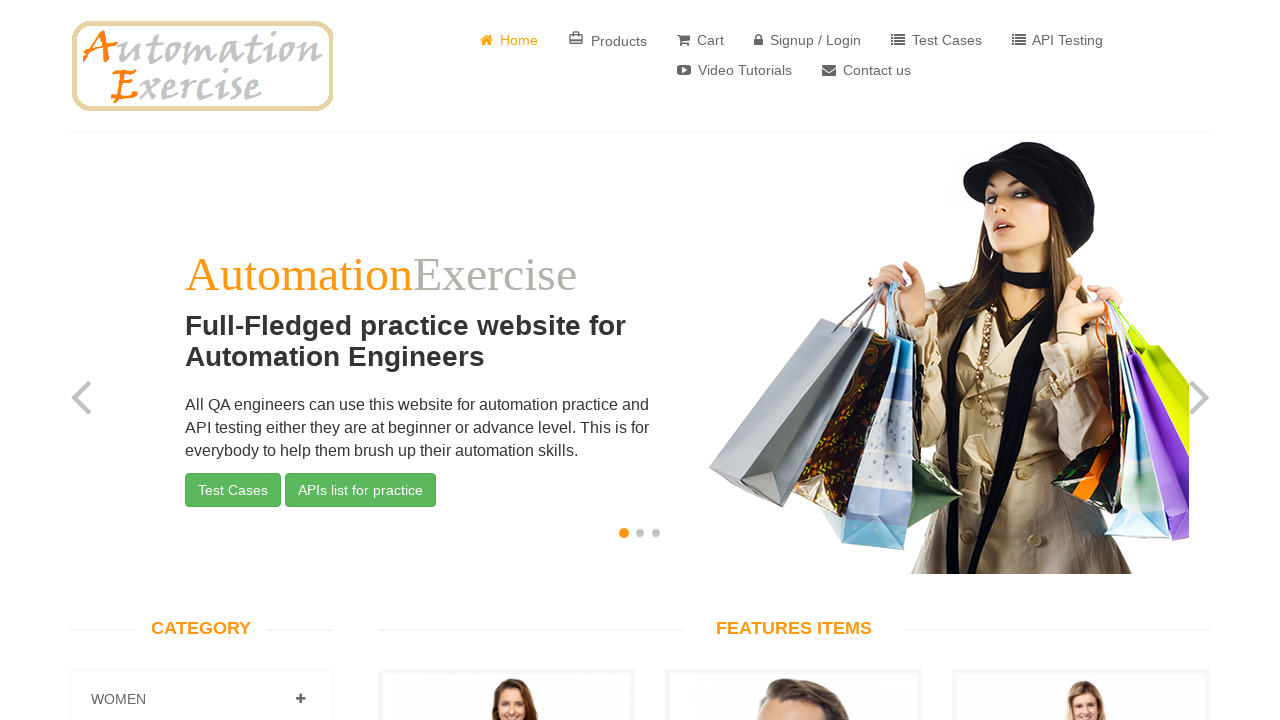

Home page loaded - website automation practice logo visible
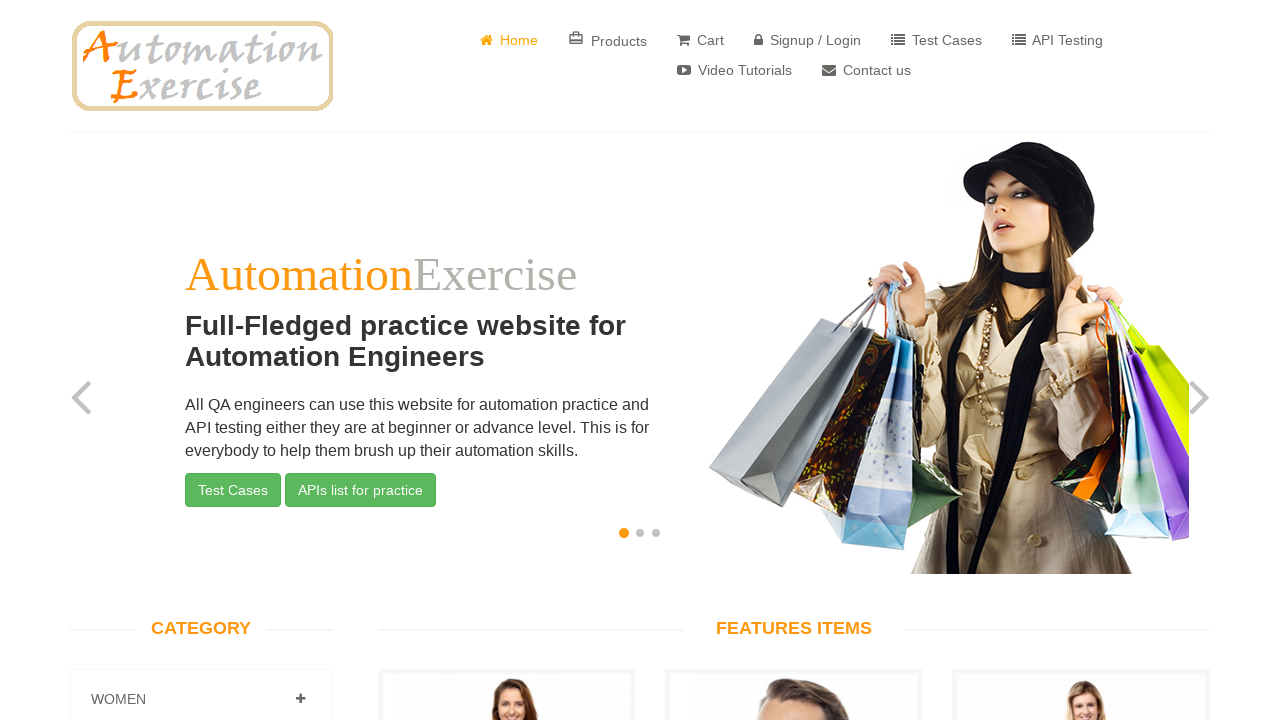

Clicked Cart button to navigate to cart page at (700, 40) on a[href='/view_cart']
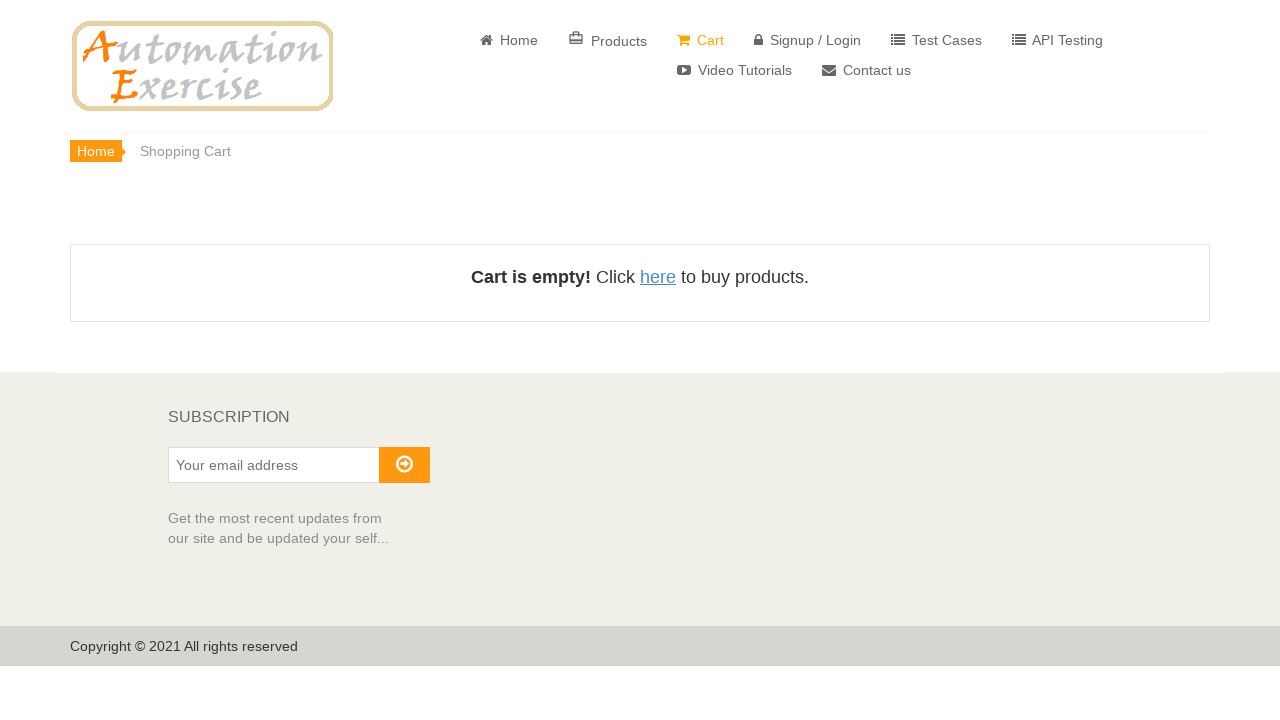

Scrolled to footer of cart page
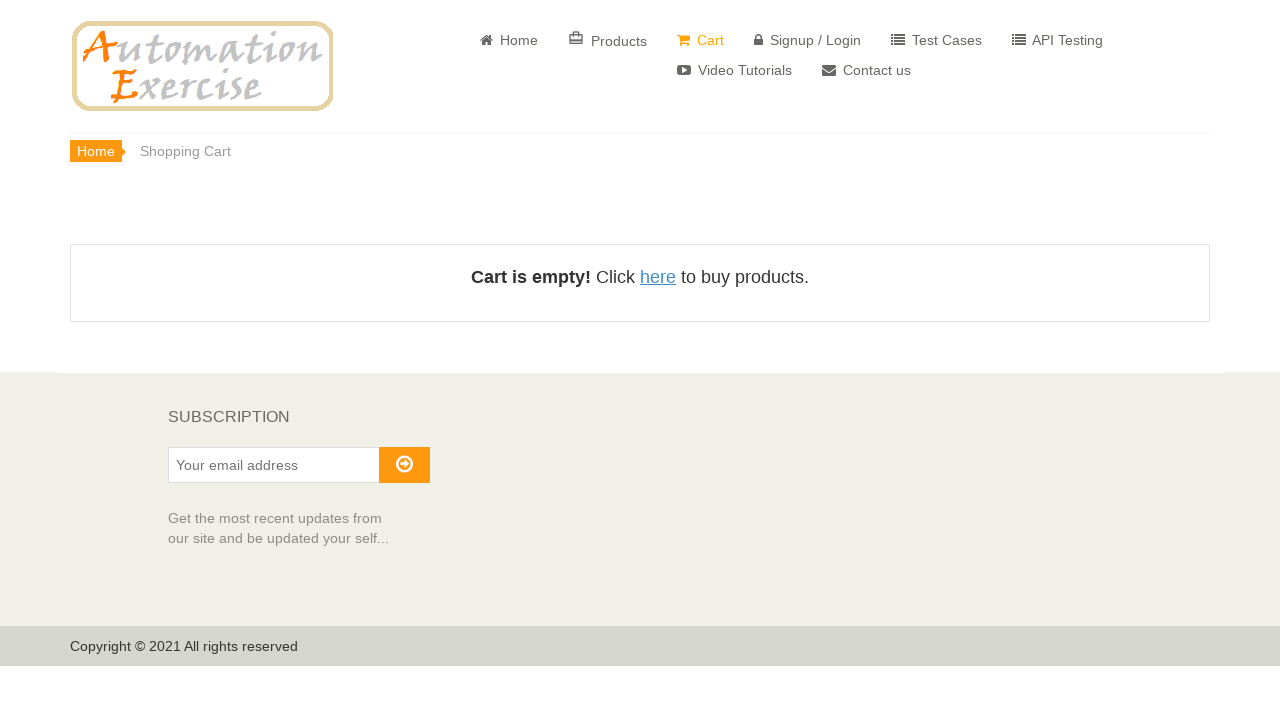

Subscription section visible in footer
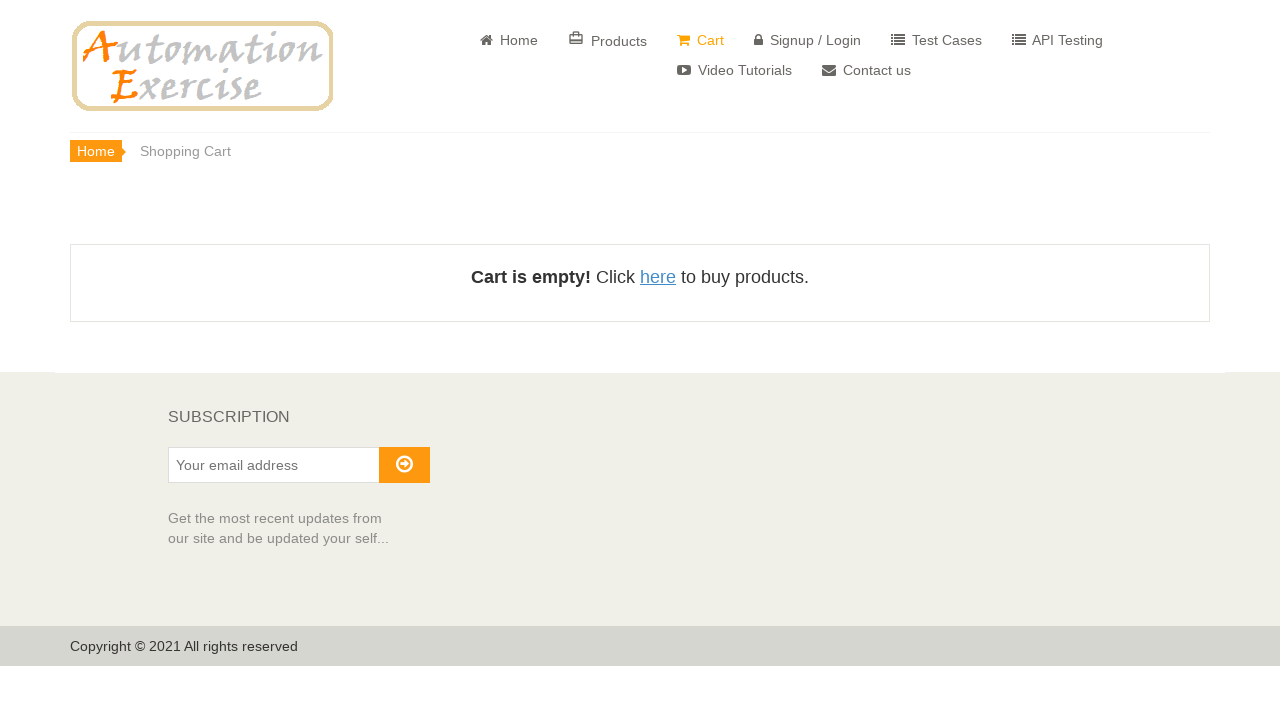

Entered email address 'cart_subscriber_test@example.com' in subscription field on input#susbscribe_email
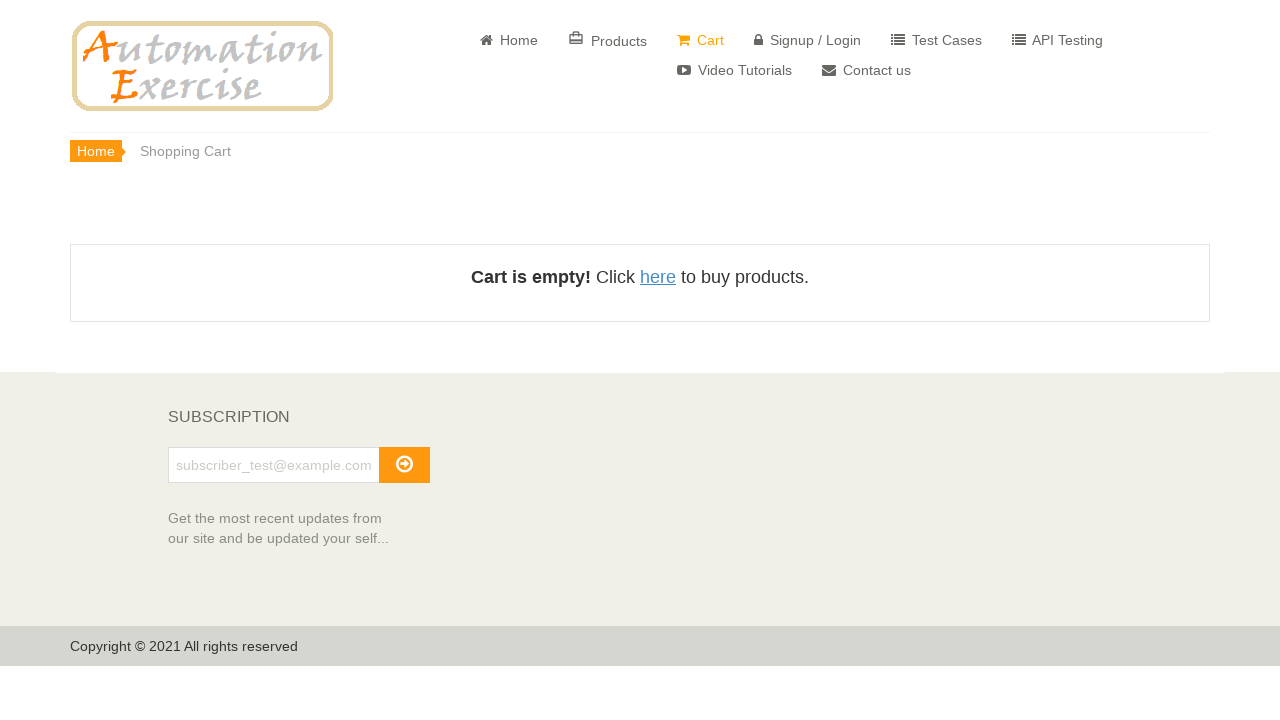

Clicked subscribe button to submit email at (404, 465) on button#subscribe
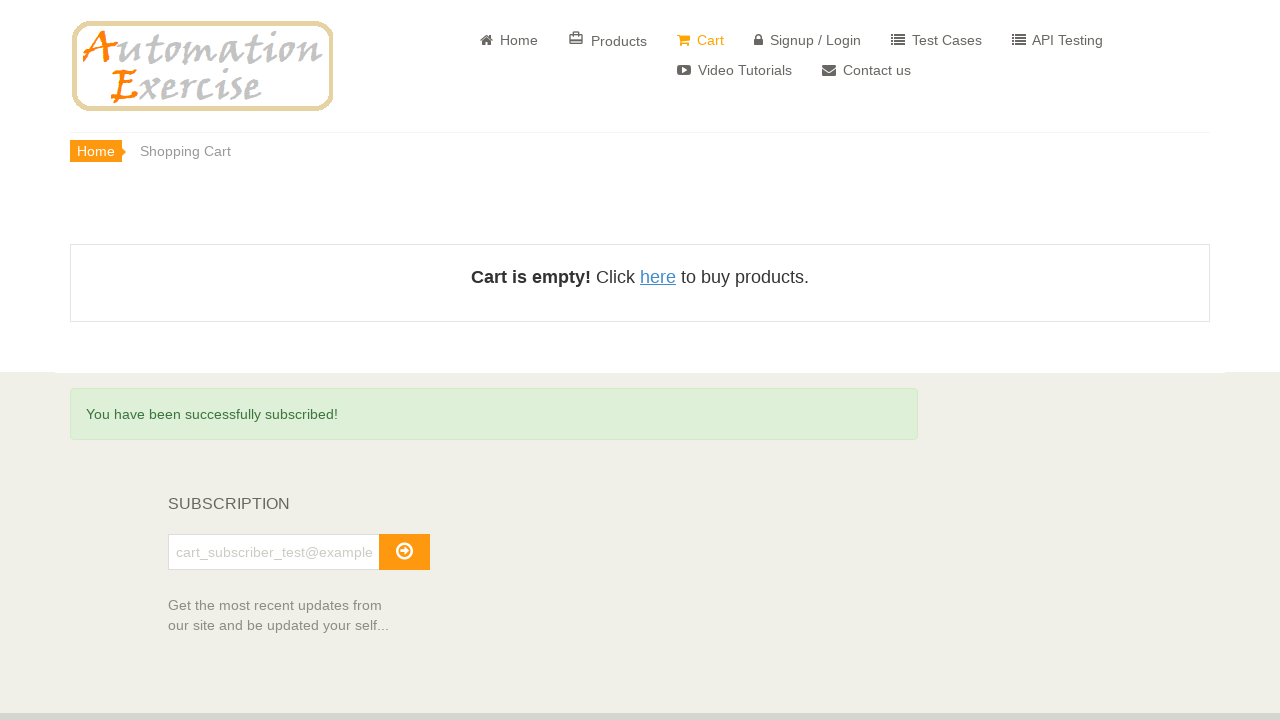

Subscription success message confirmed - user successfully subscribed
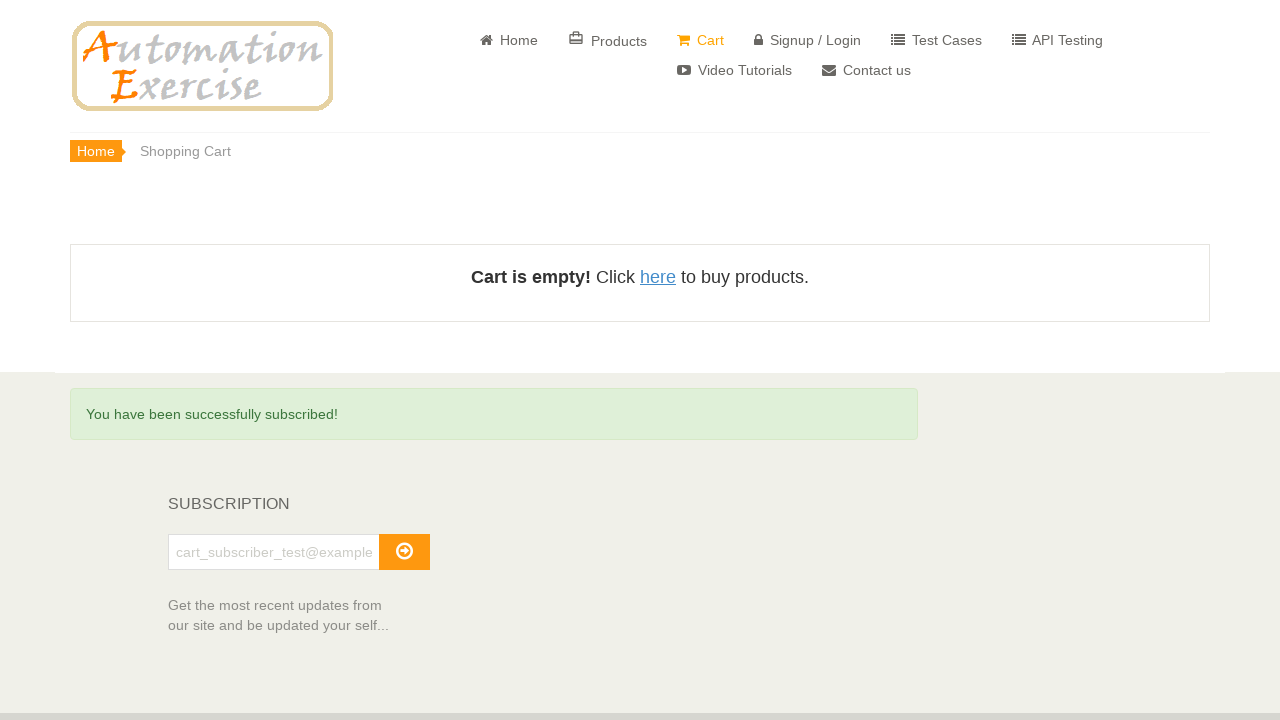

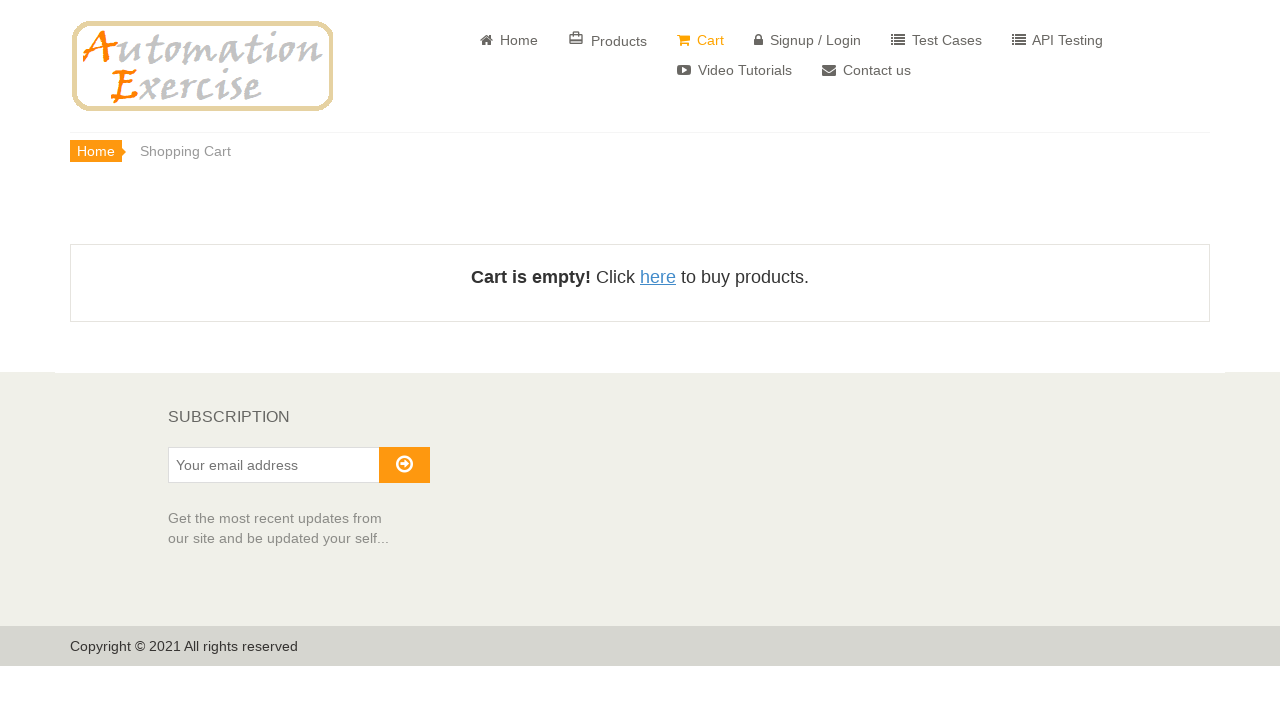